Tests adding two items to the cart and verifies that the cart displays exactly two items.

Starting URL: https://www.demoblaze.com/index.html

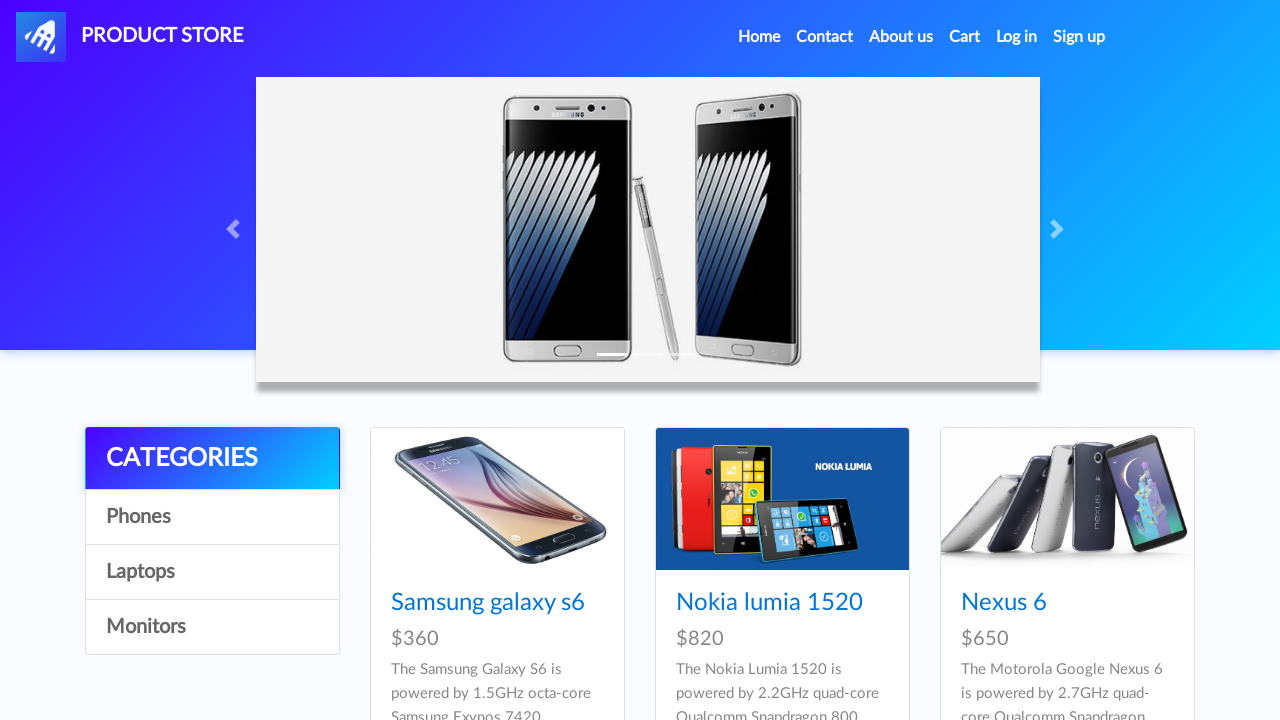

Clicked on Samsung Galaxy S6 product at (488, 603) on text=Samsung galaxy s6
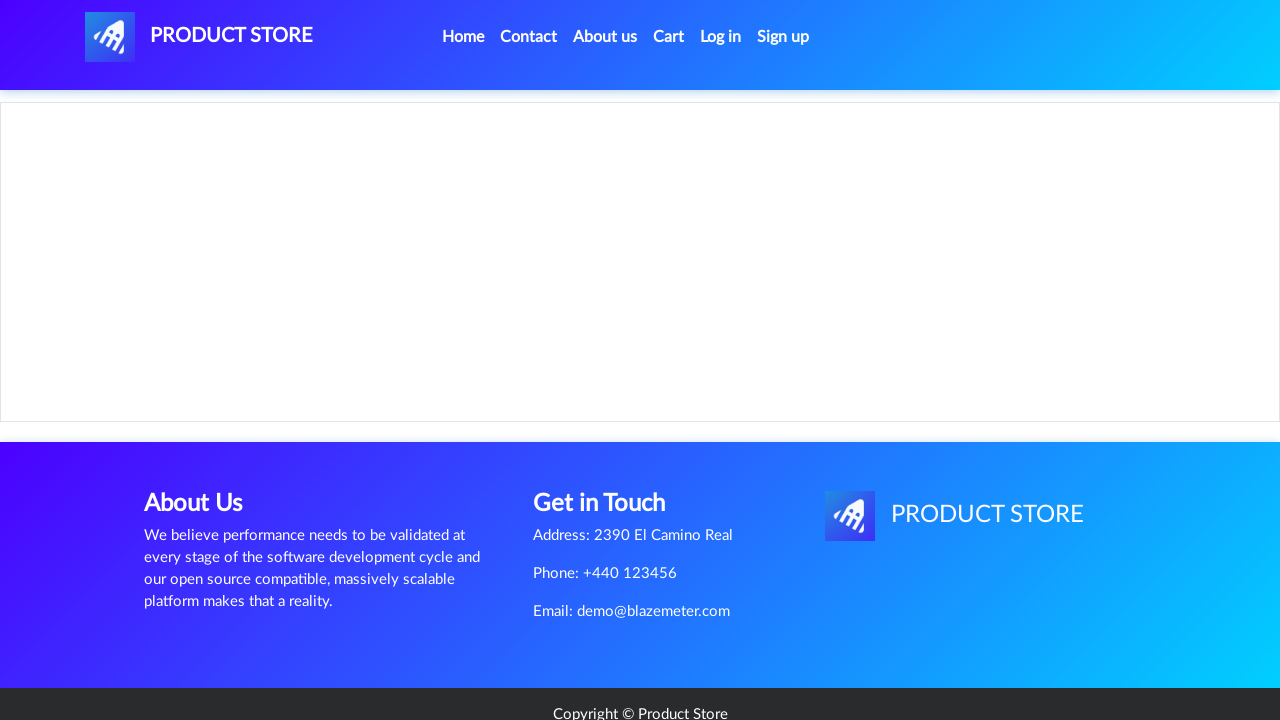

Clicked add to cart button for Samsung Galaxy S6 at (610, 440) on a.btn.btn-success.btn-lg
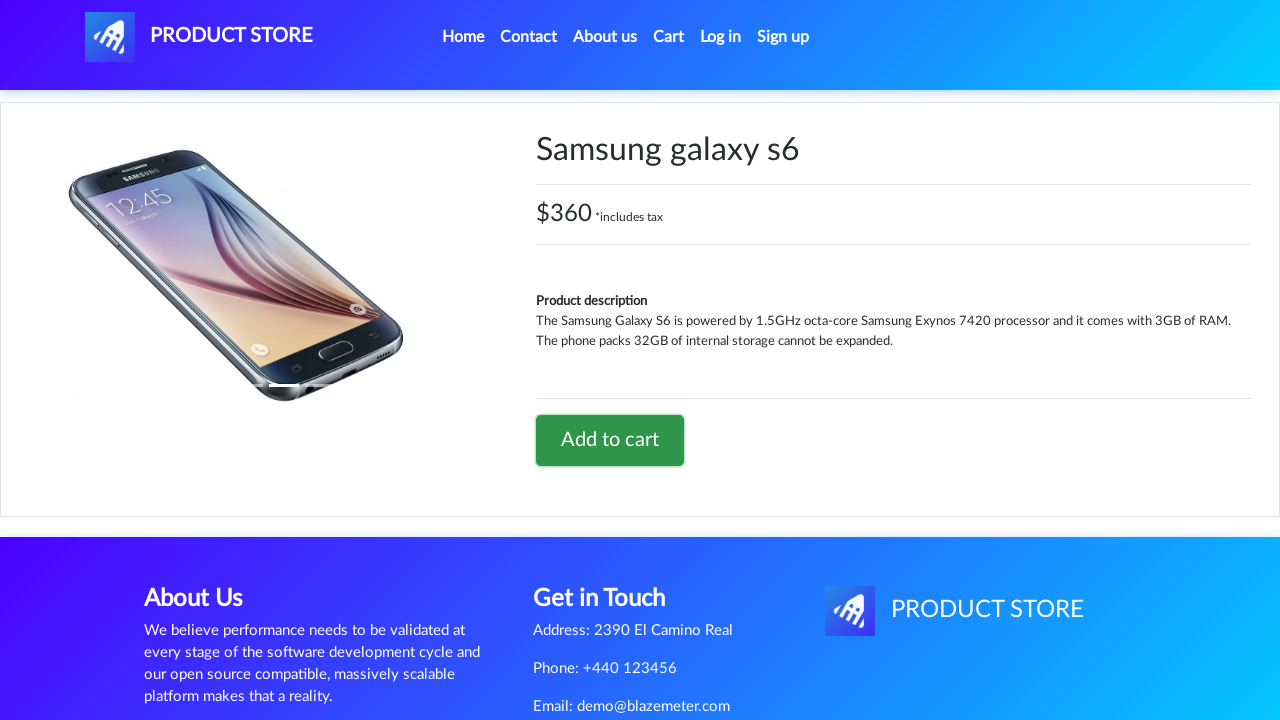

Accepted alert dialog and waited 2 seconds
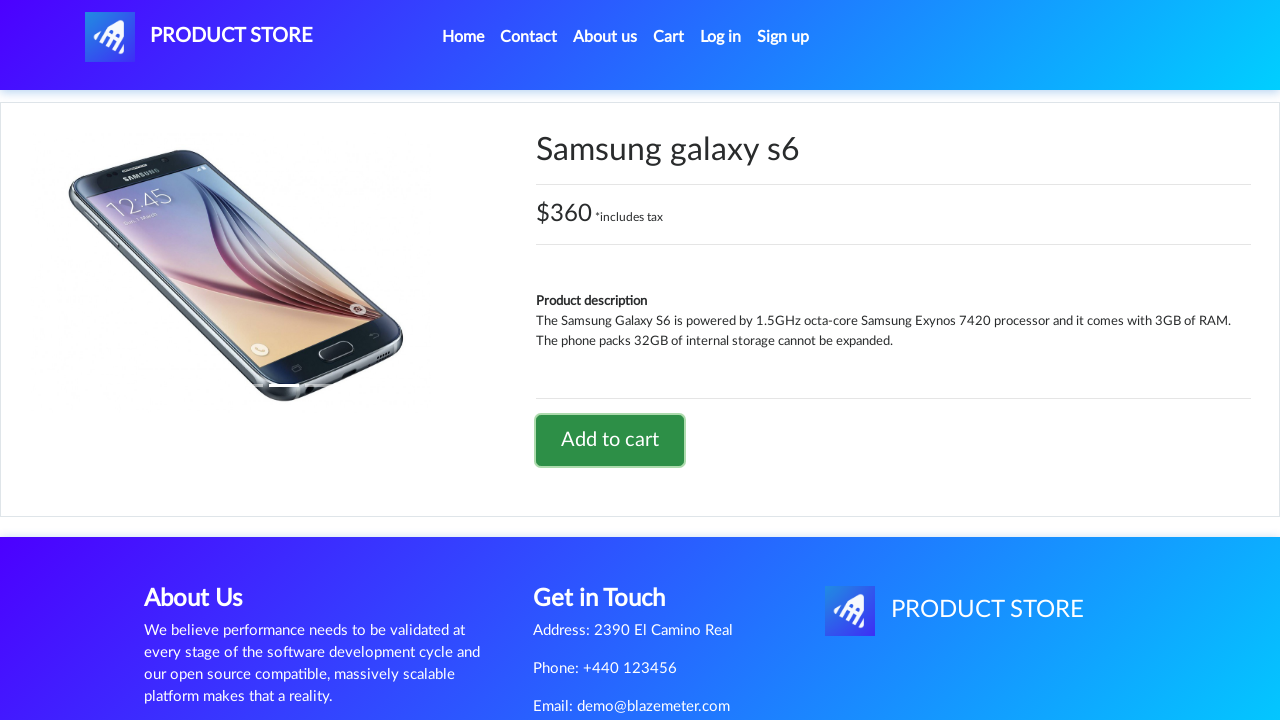

Clicked home button to return to product list at (463, 37) on a.nav-link:has-text('Home')
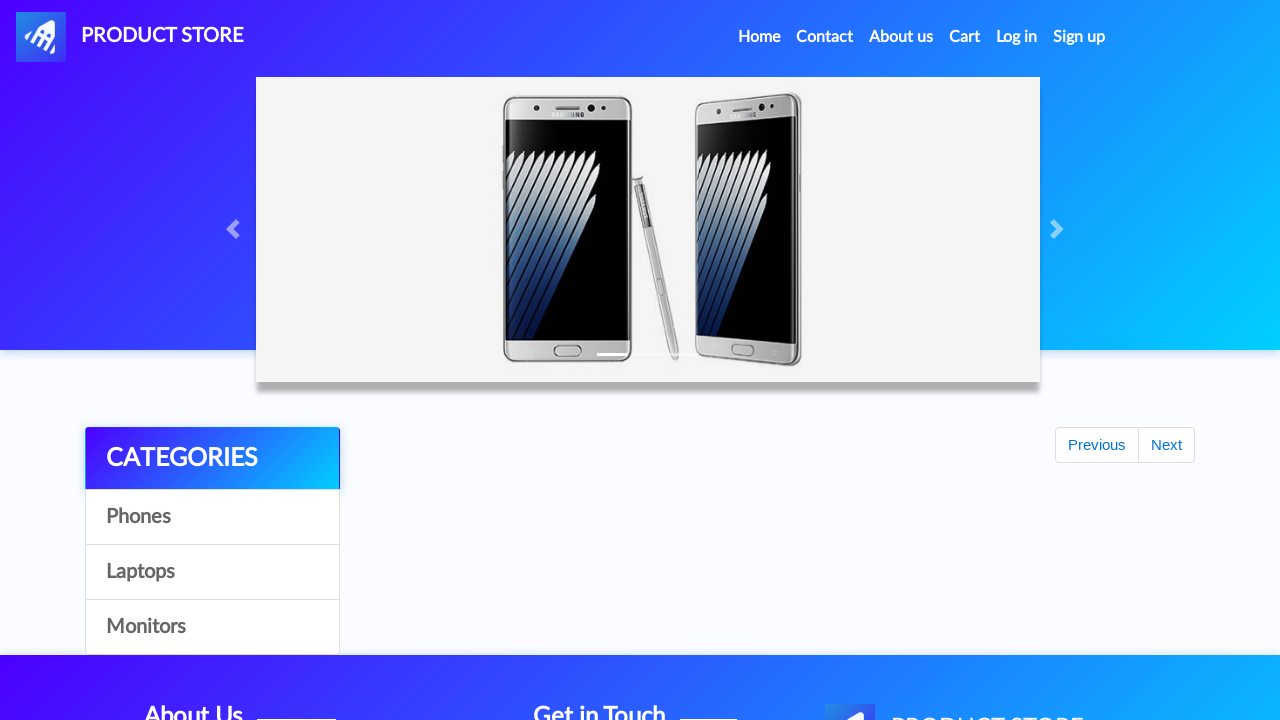

Waited 2 seconds for home page to load
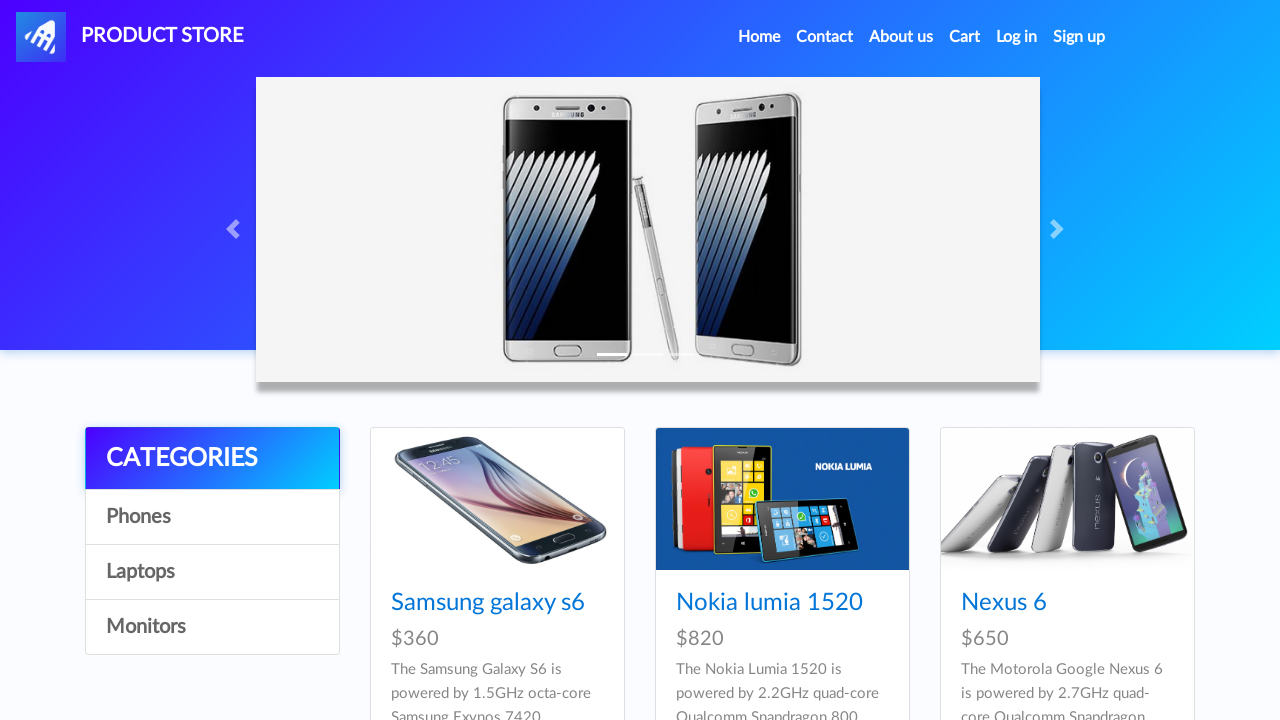

Clicked on Nokia Lumia 1520 product at (769, 603) on text=Nokia lumia 1520
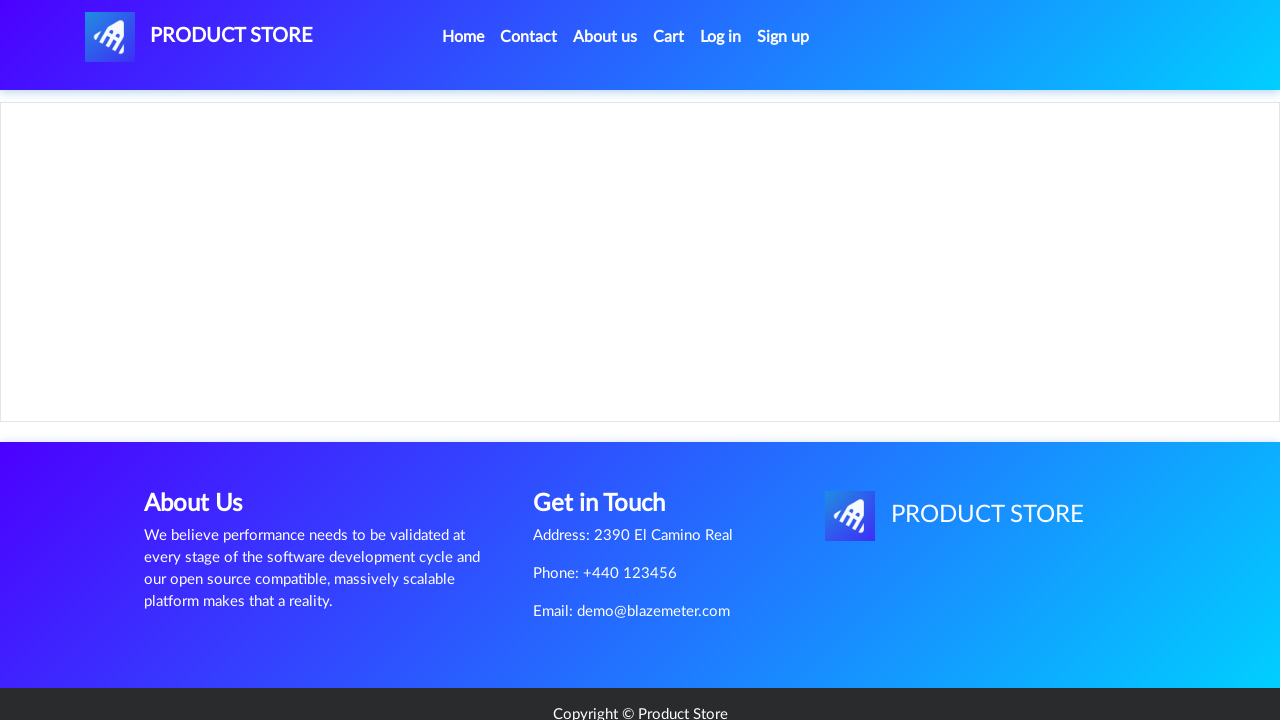

Clicked add to cart button for Nokia Lumia 1520 at (610, 440) on a.btn.btn-success.btn-lg
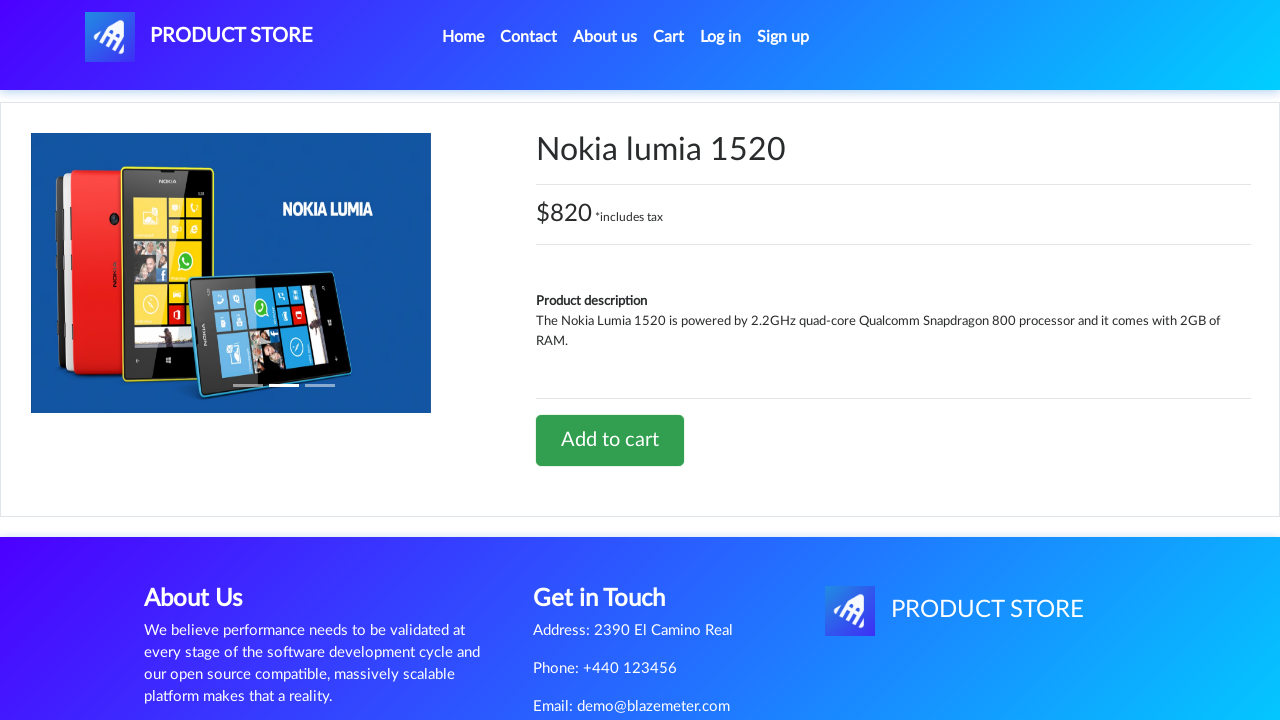

Waited 2 seconds for alert to appear
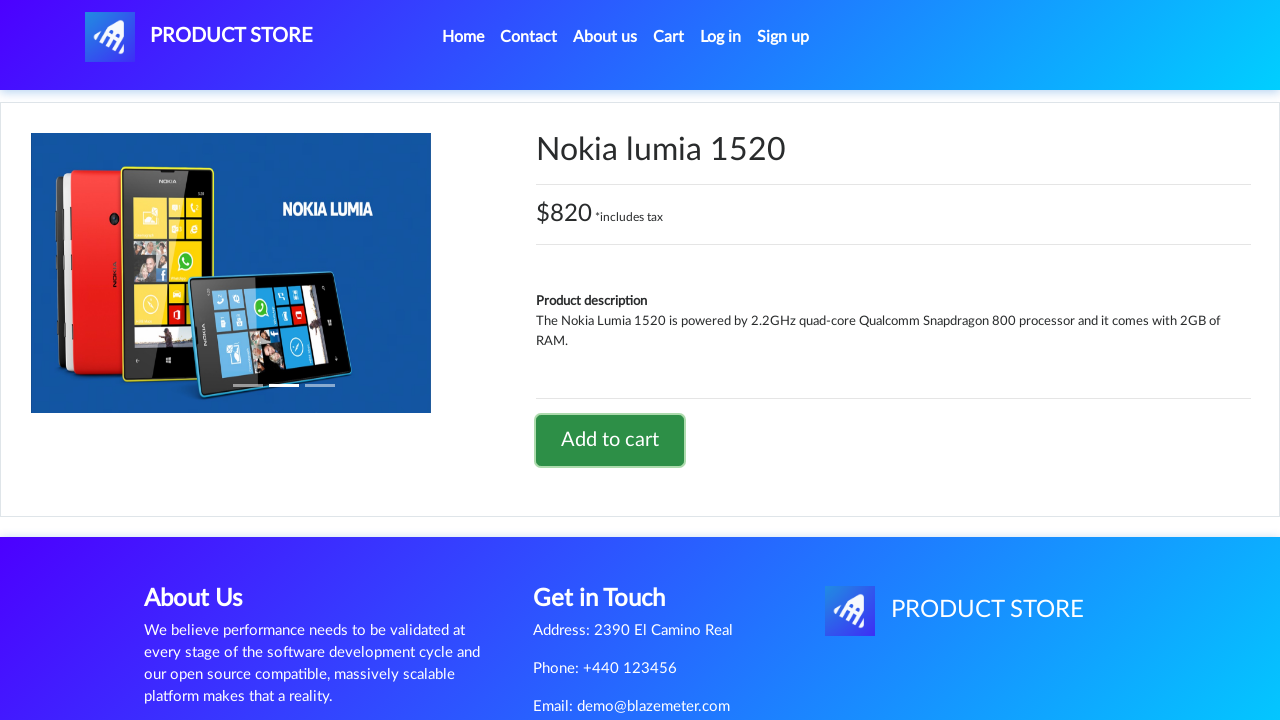

Clicked cart button to view cart at (669, 37) on #cartur
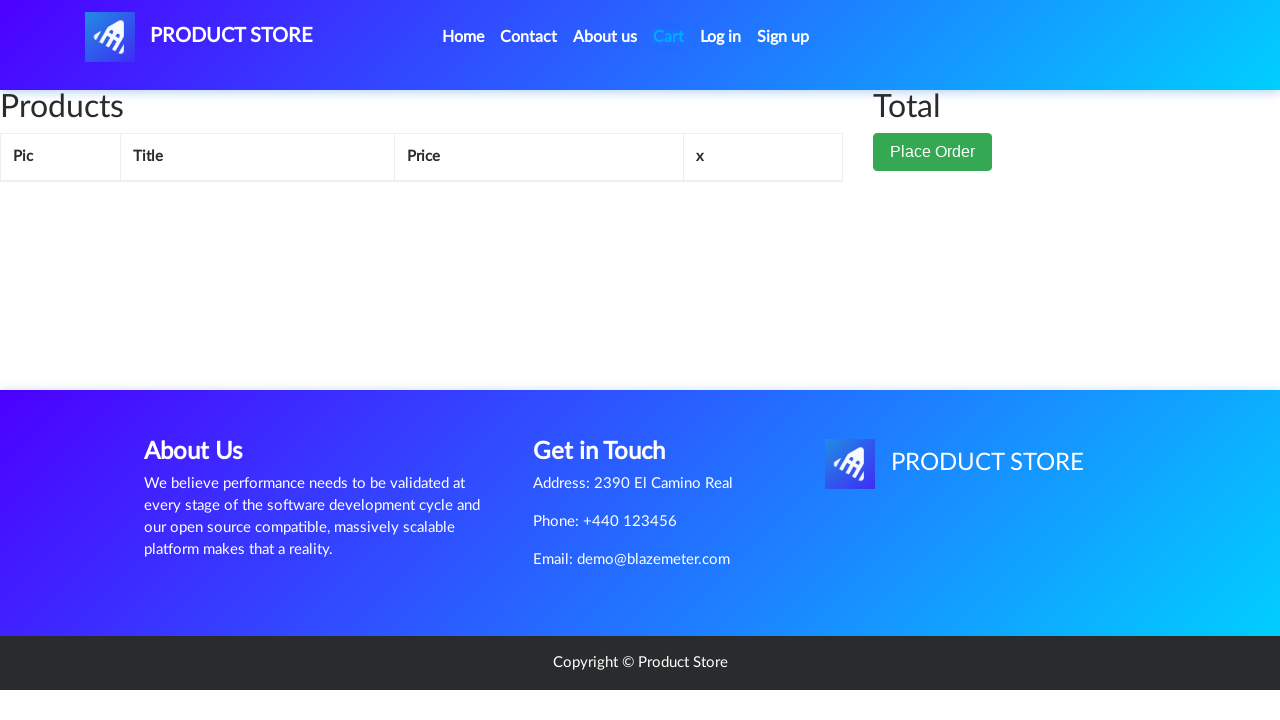

Cart items loaded and verified - cart displays exactly two items
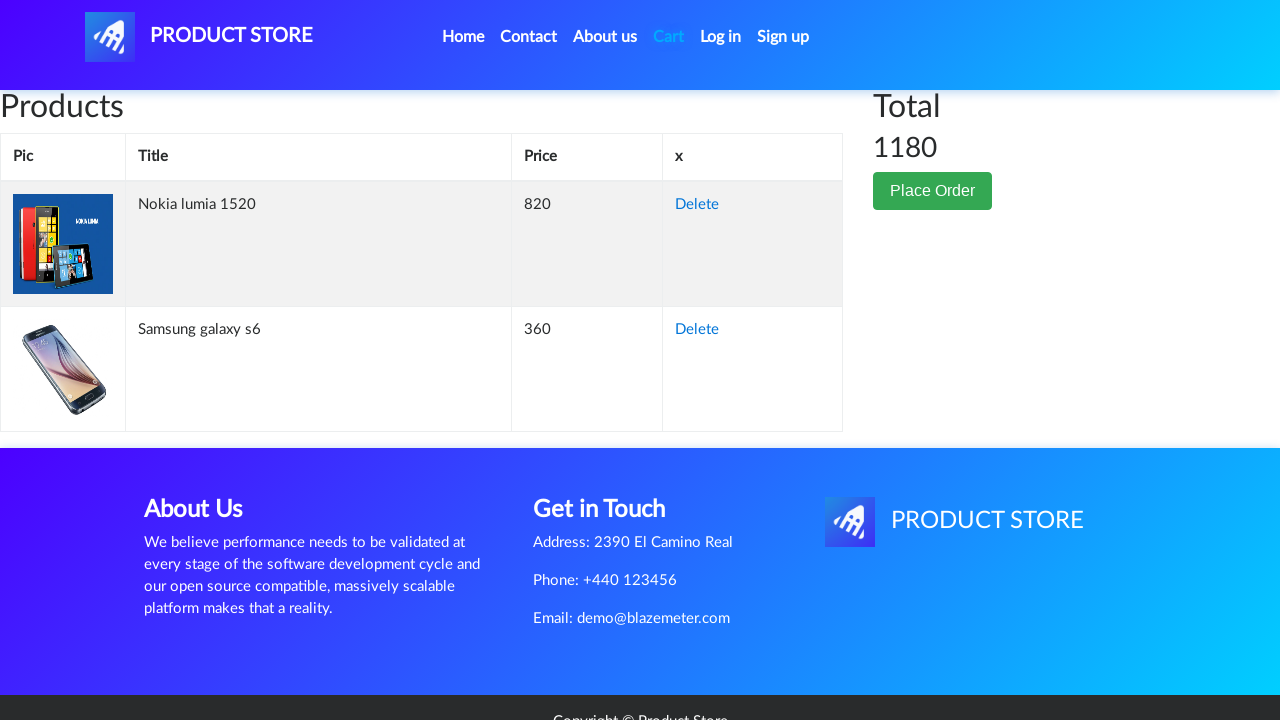

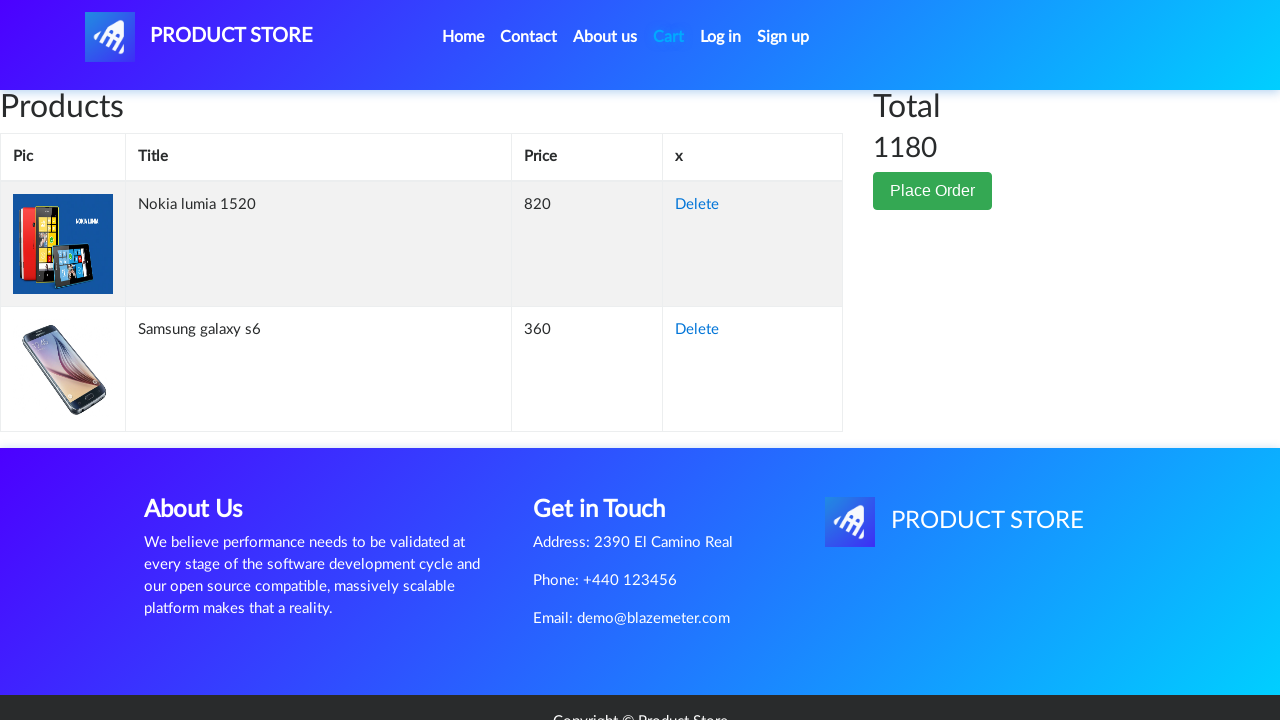